Tests navigation by clicking the "past" link and verifying the URL changes to the front page

Starting URL: https://news.ycombinator.com/

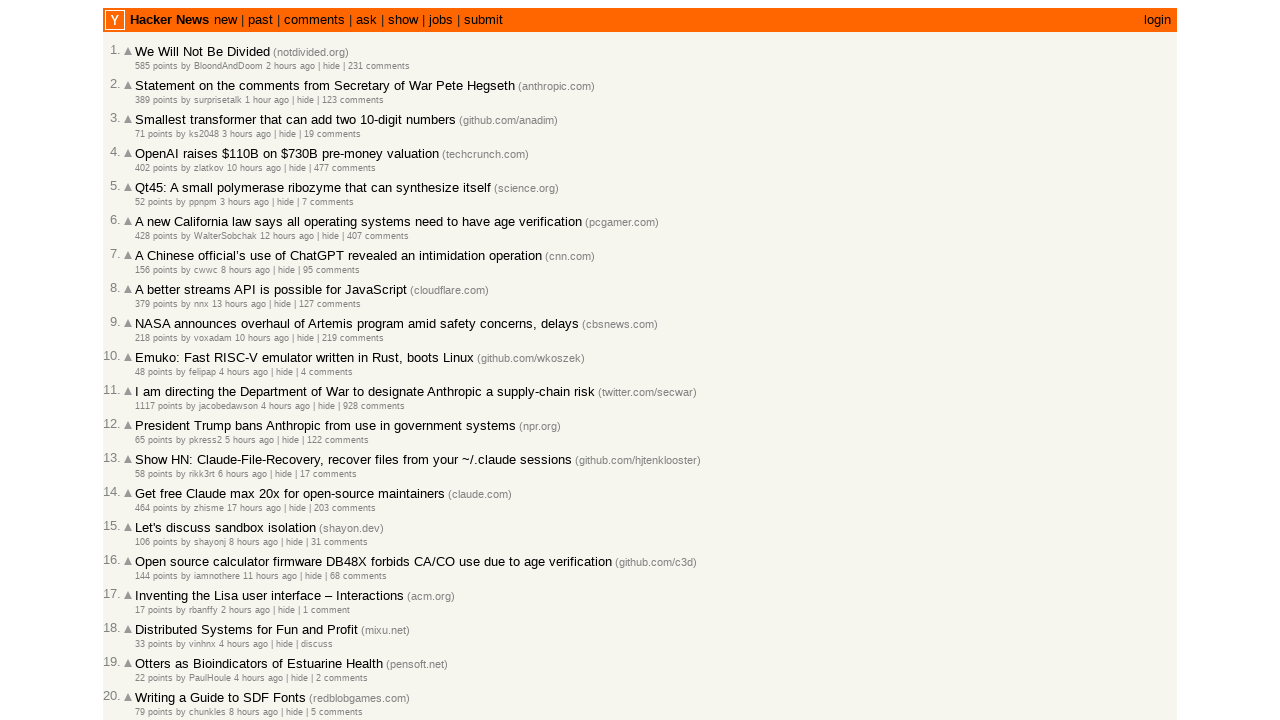

Clicked on the 'past' link at (260, 20) on text=past
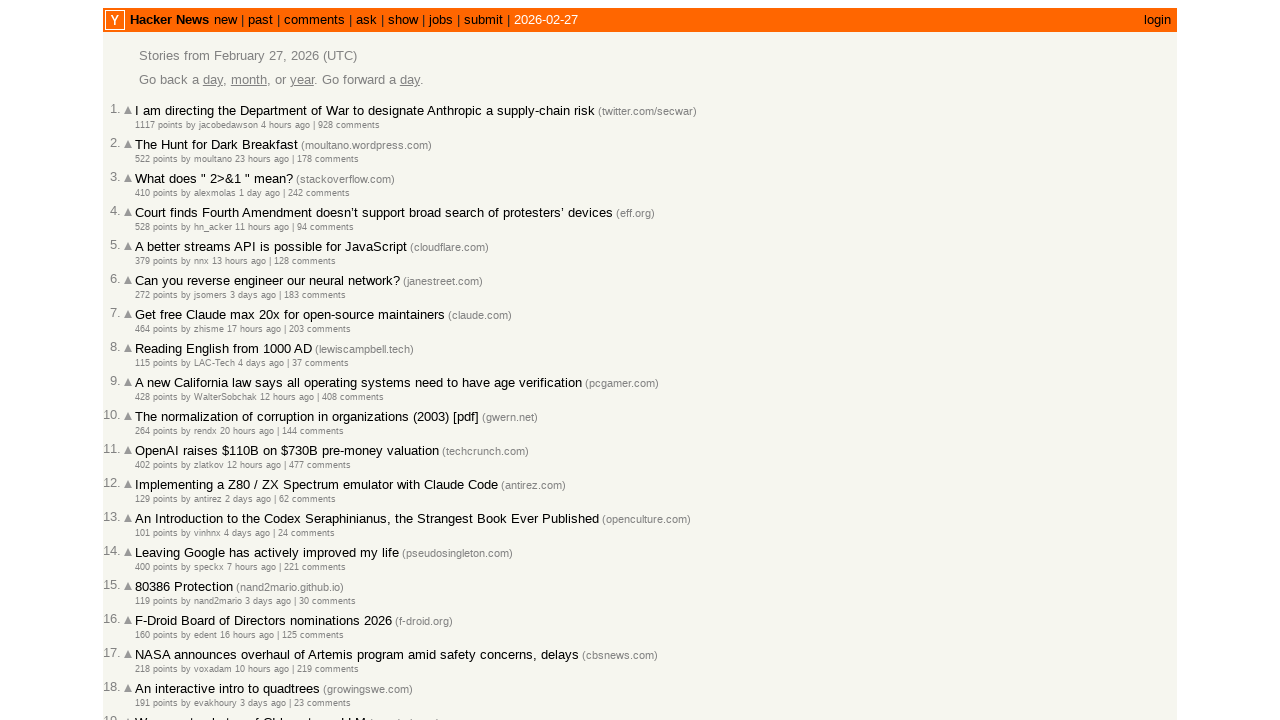

Navigated to front page - URL changed to match **/front pattern
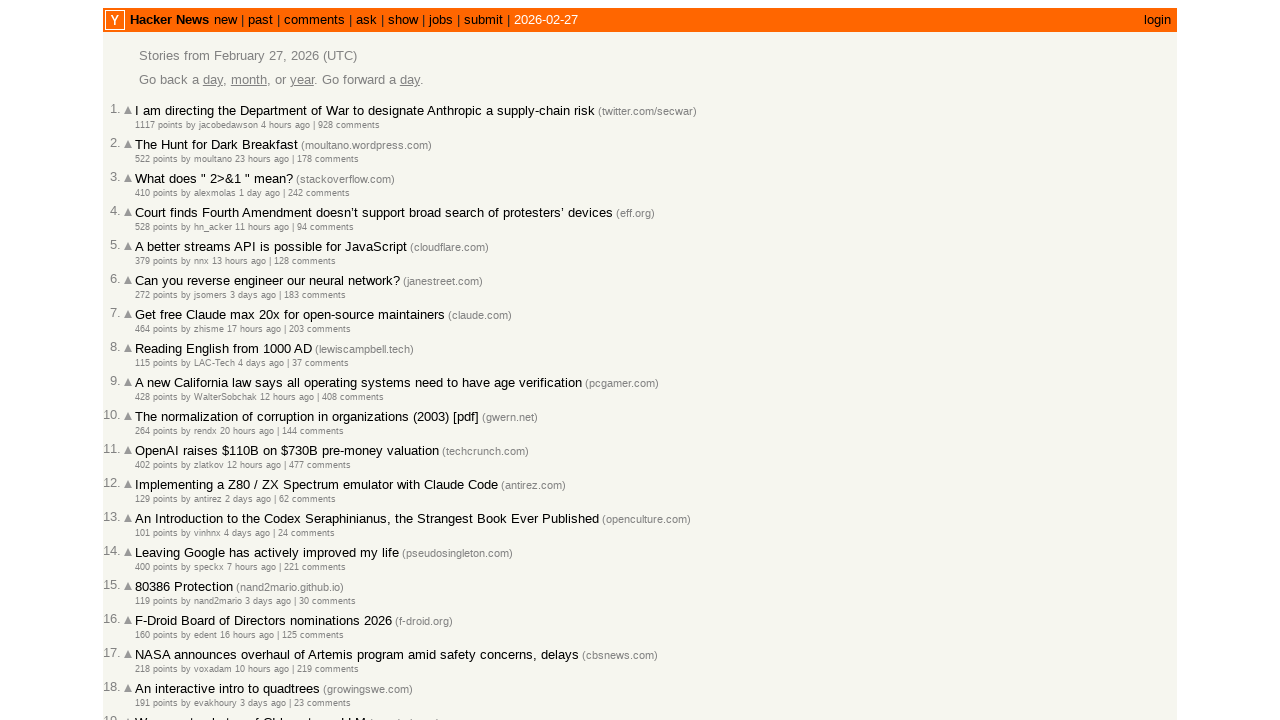

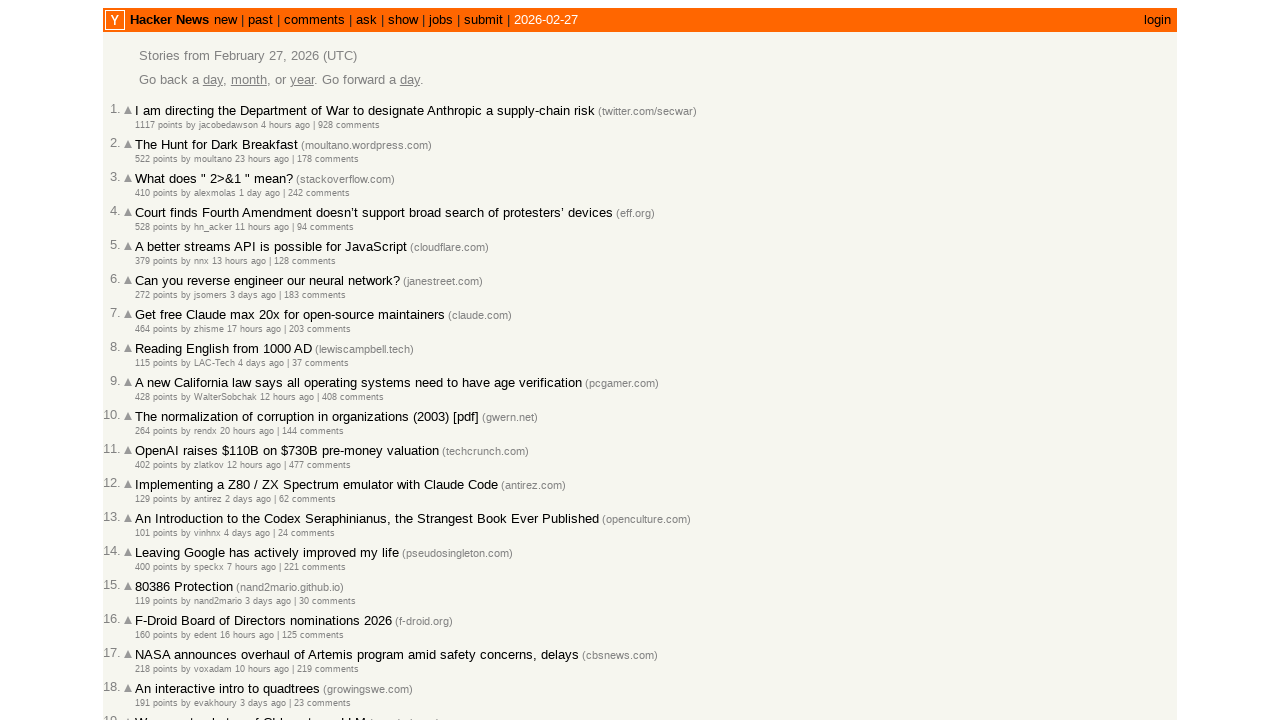